Tests the radio button functionality on DemoQA by clicking a radio button option and verifying the result text displays the selected option.

Starting URL: https://demoqa.com/radio-button

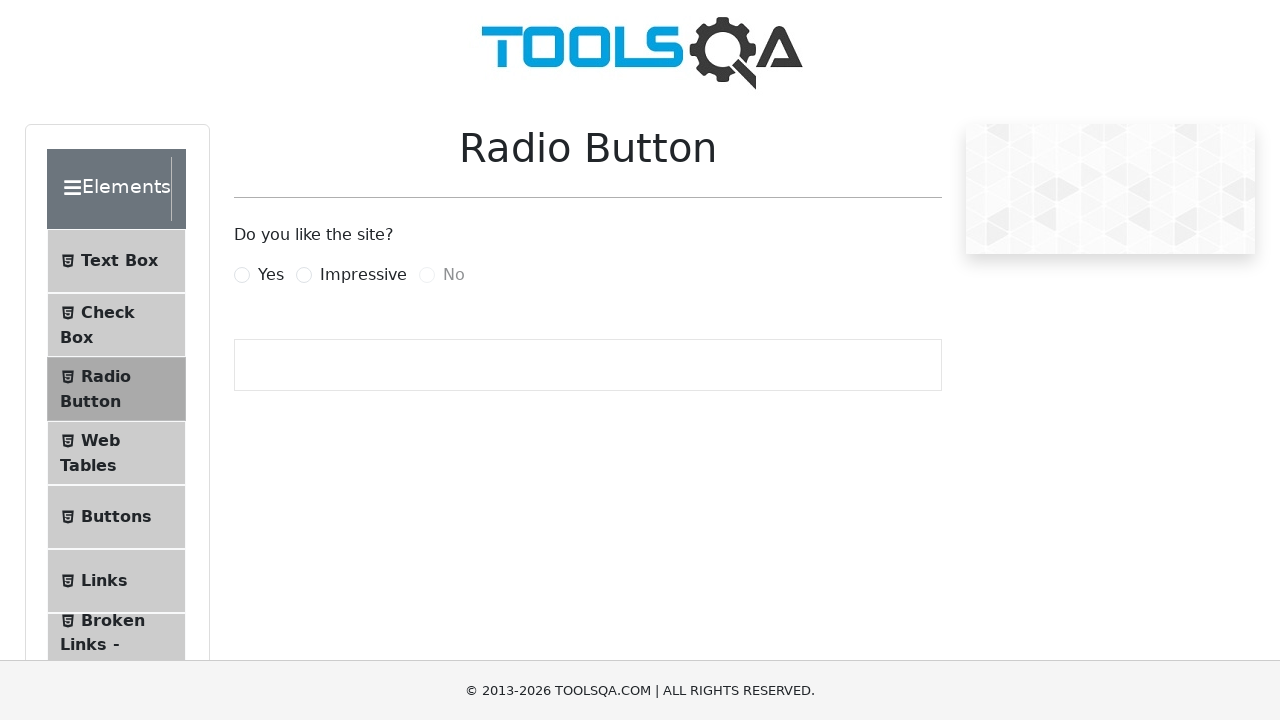

Clicked the 'Yes' radio button label at (271, 275) on label[for='yesRadio']
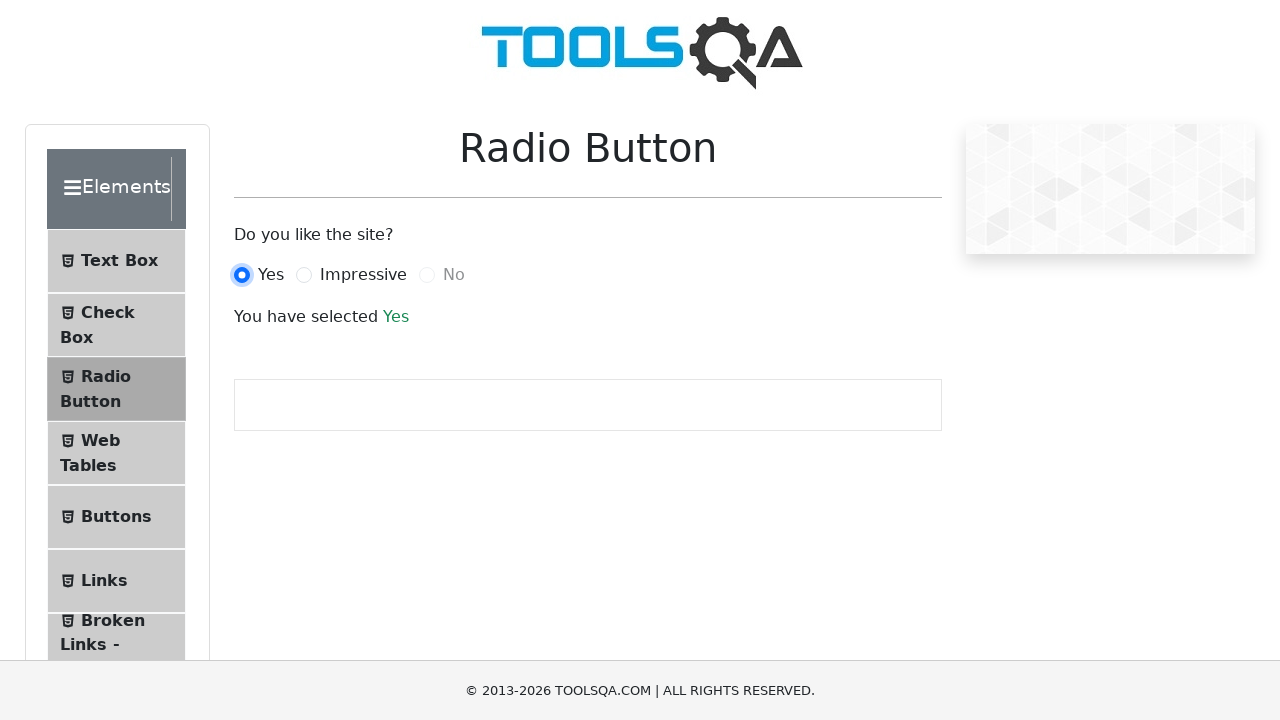

Result text element loaded
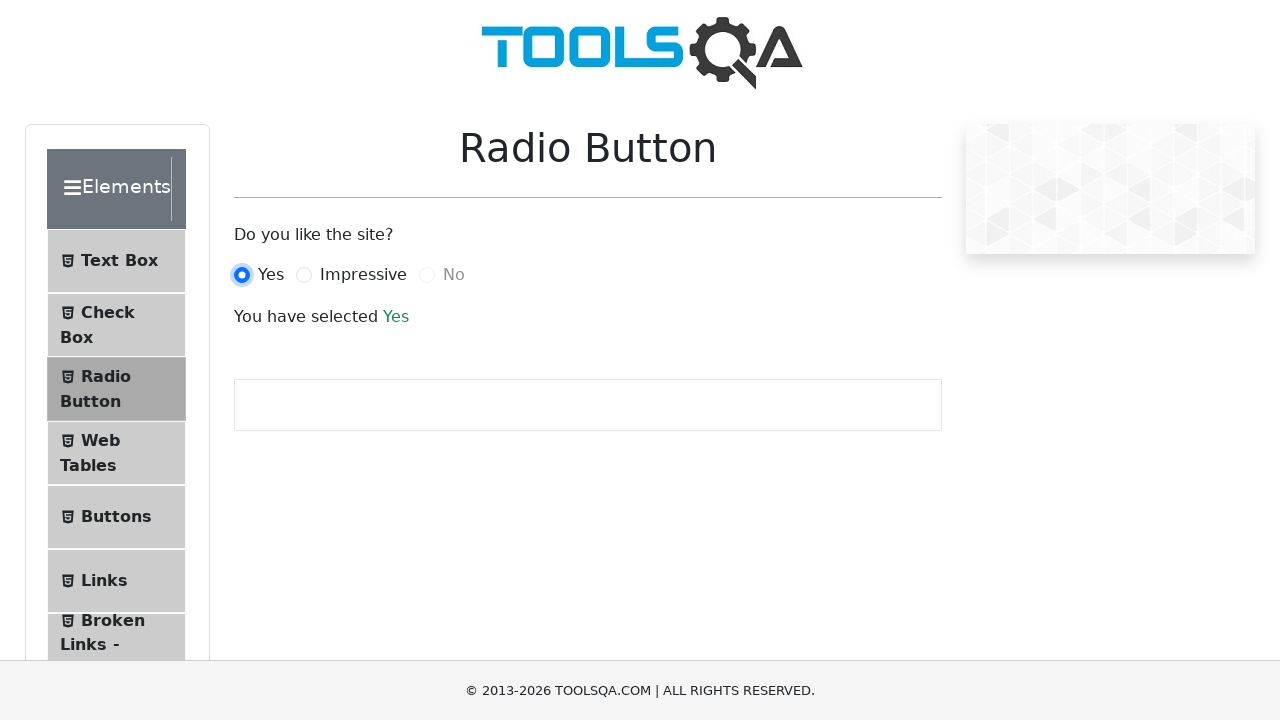

Retrieved result text content
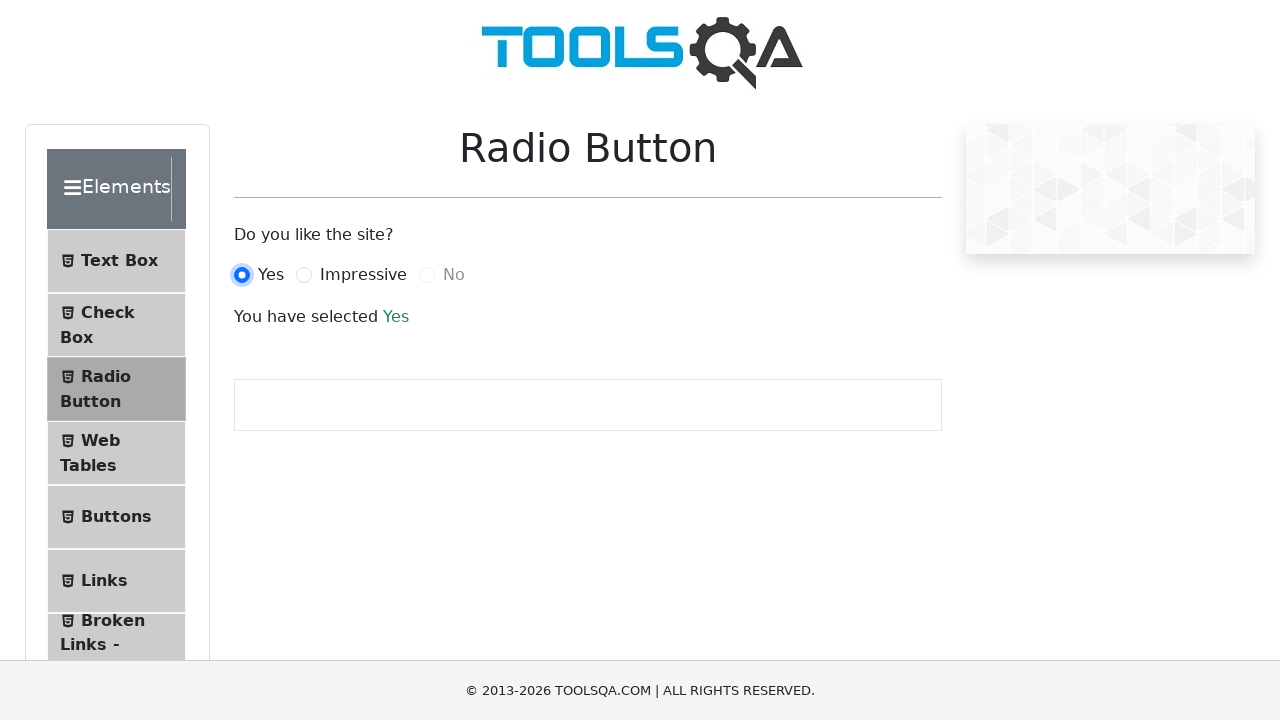

Verified result text contains 'Yes'
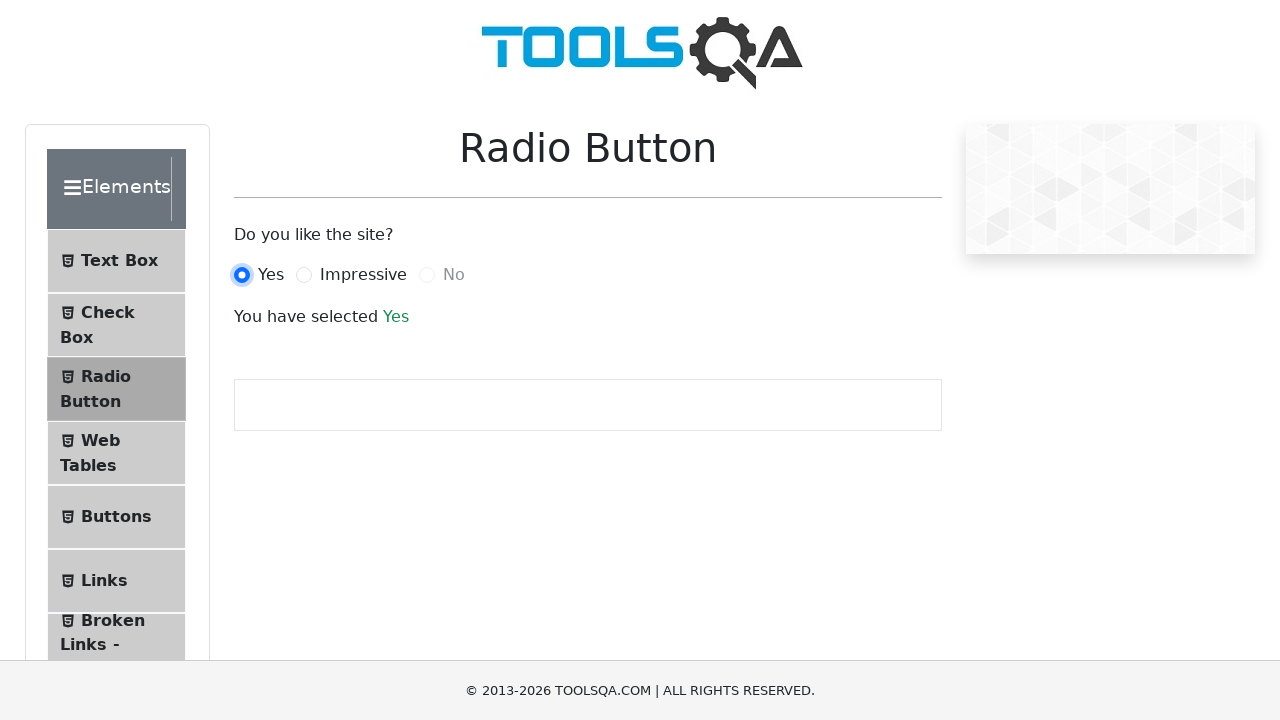

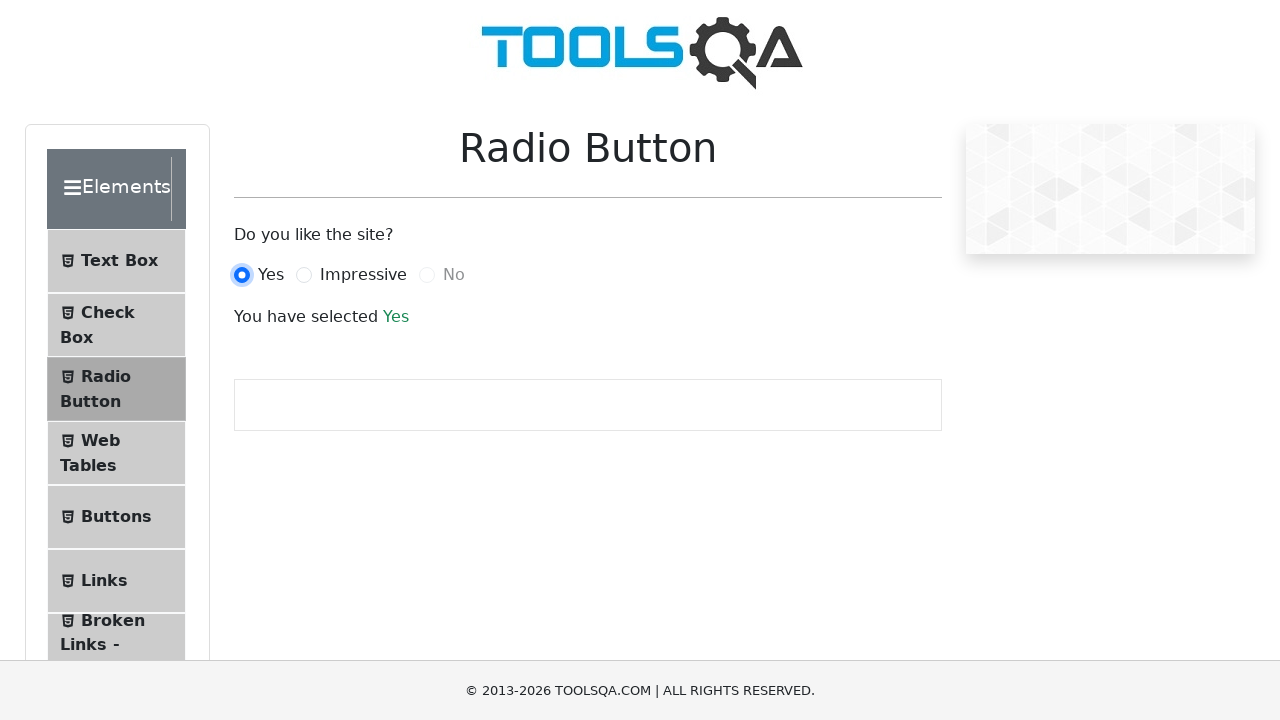